Tests email subscription functionality on the cart page by filling the subscription email input and clicking the subscribe button

Starting URL: https://automationexercise.com/view_cart

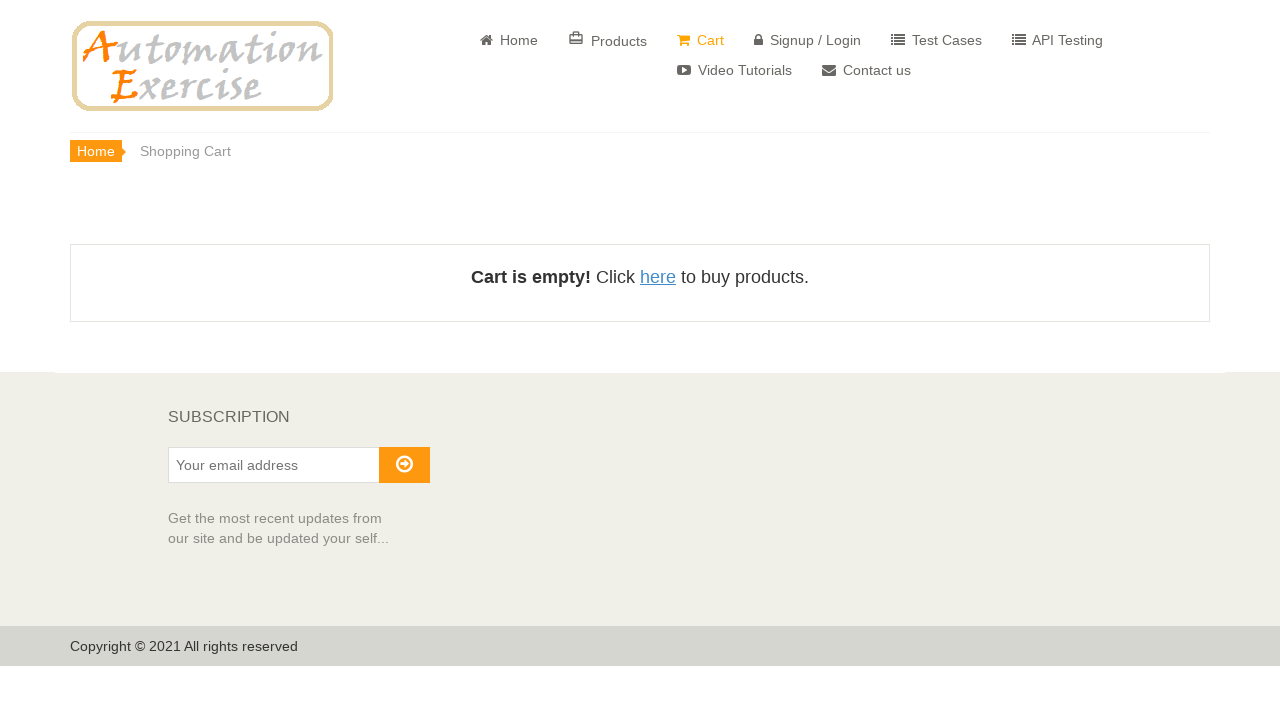

Subscription email input field became visible
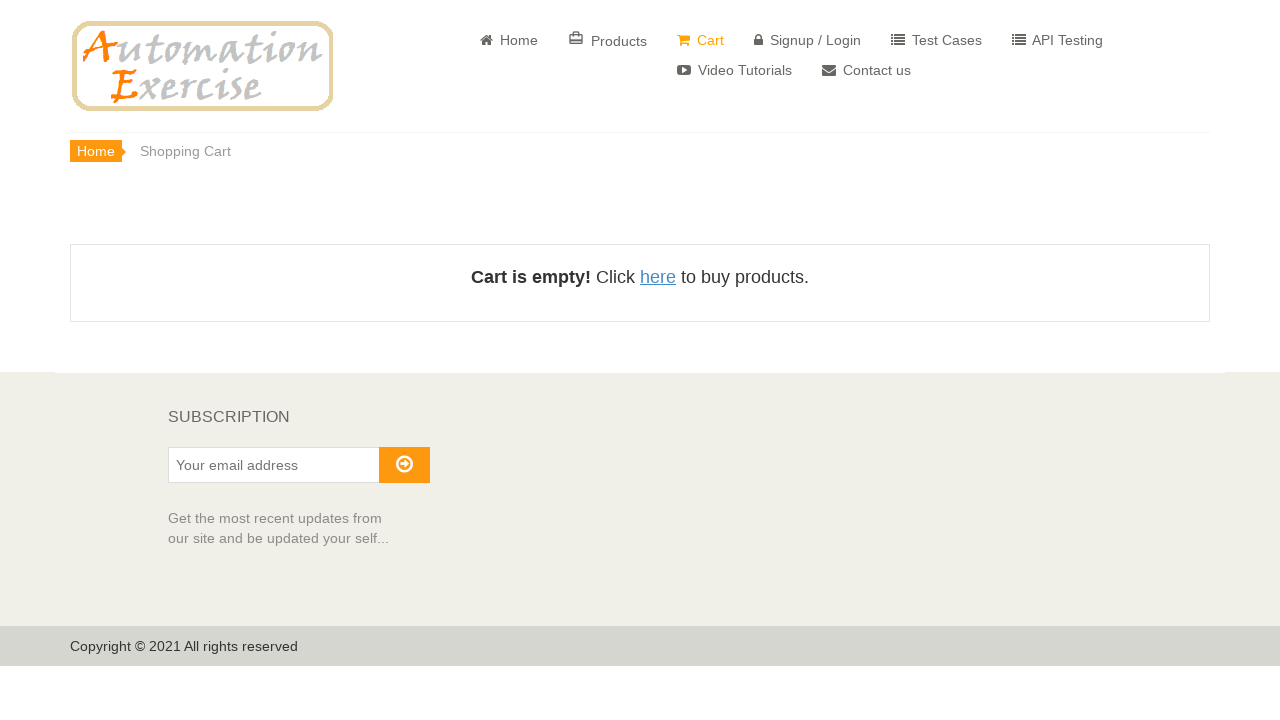

Filled subscription email field with 'carttest@email.com' on input[id='susbscribe_email']
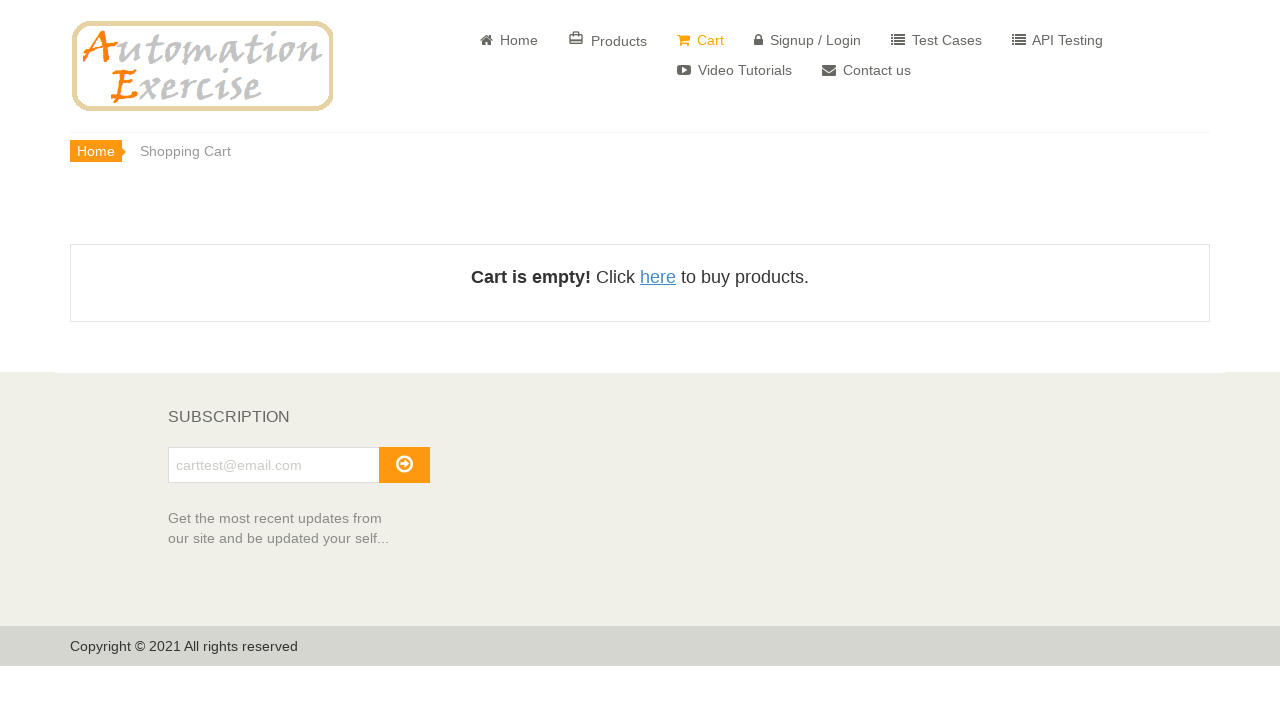

Clicked subscribe button at (404, 465) on button[id='subscribe']
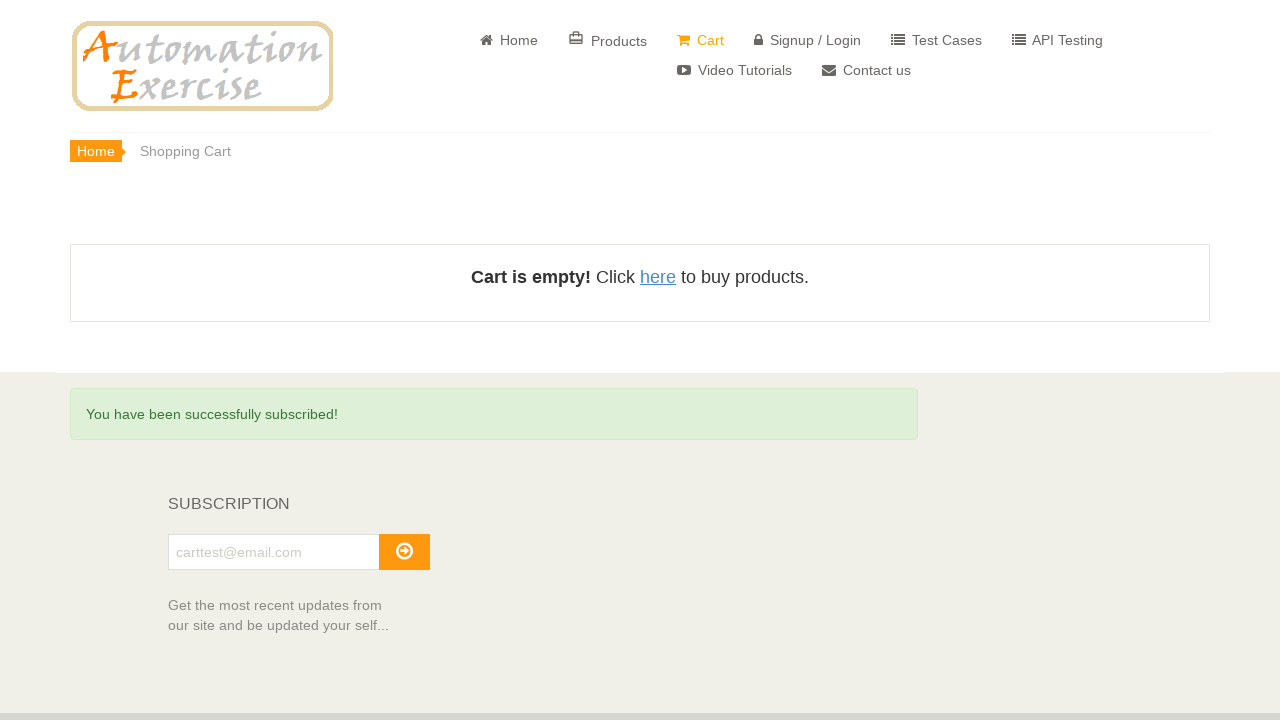

Success message 'You have been successfully subscribed!' appeared
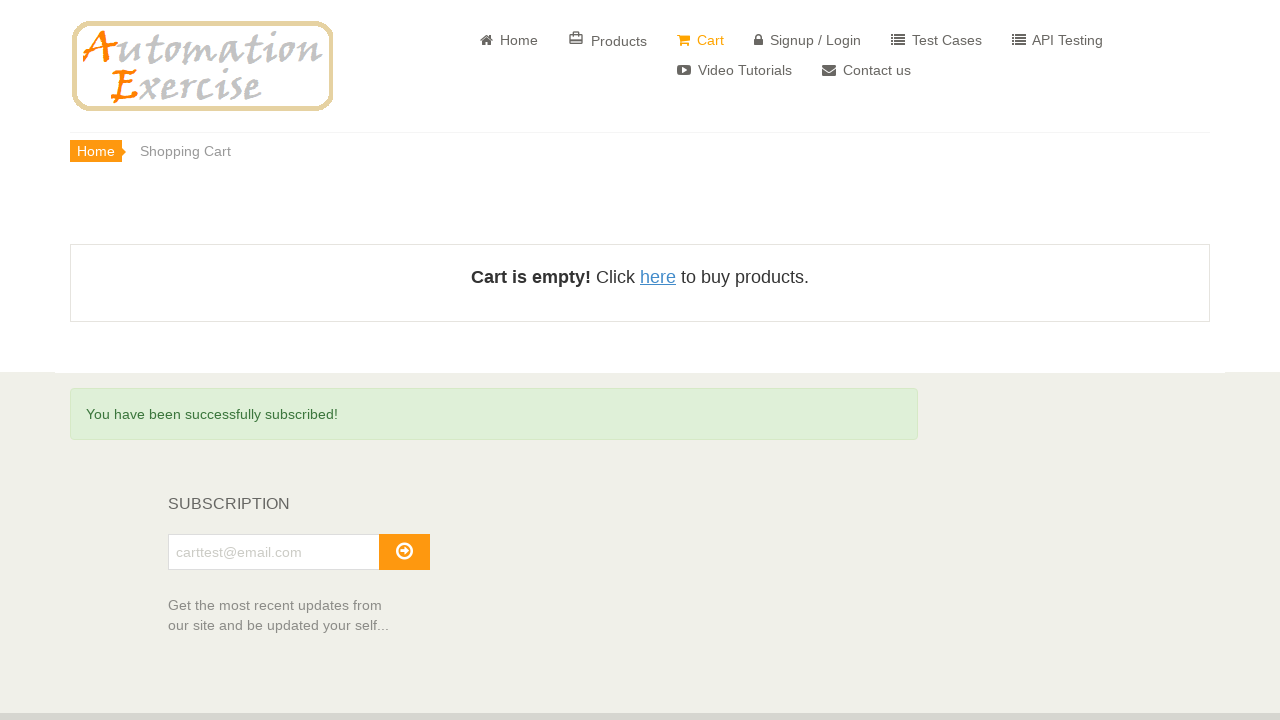

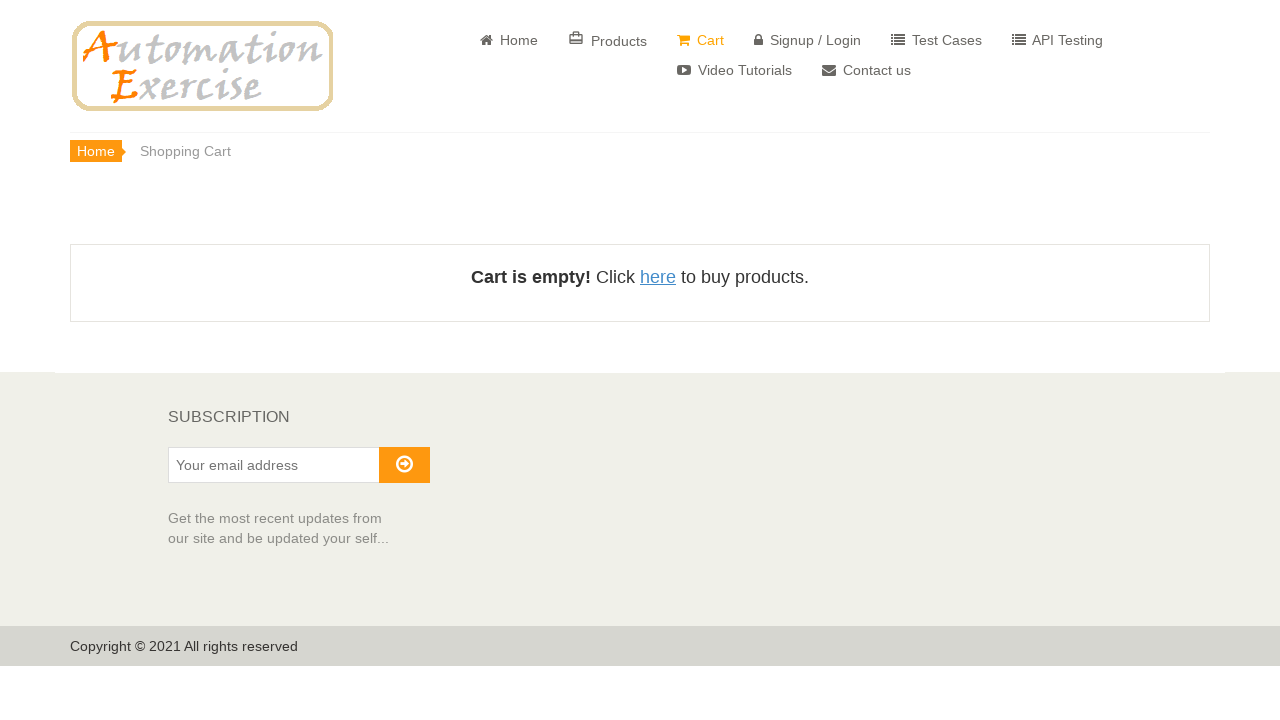